Navigates to the ActiTime demo login page and clicks on the first link element found on the page

Starting URL: https://demo.actitime.com/login.do

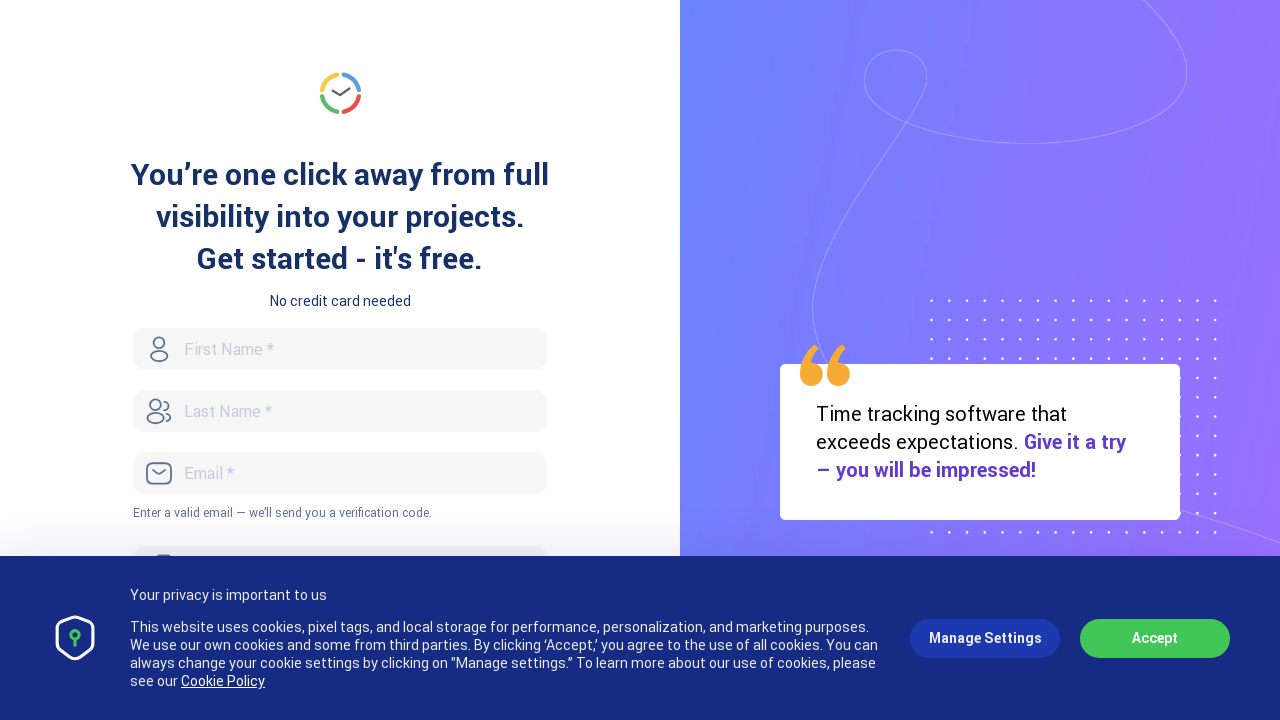

Navigated to ActiTime demo login page
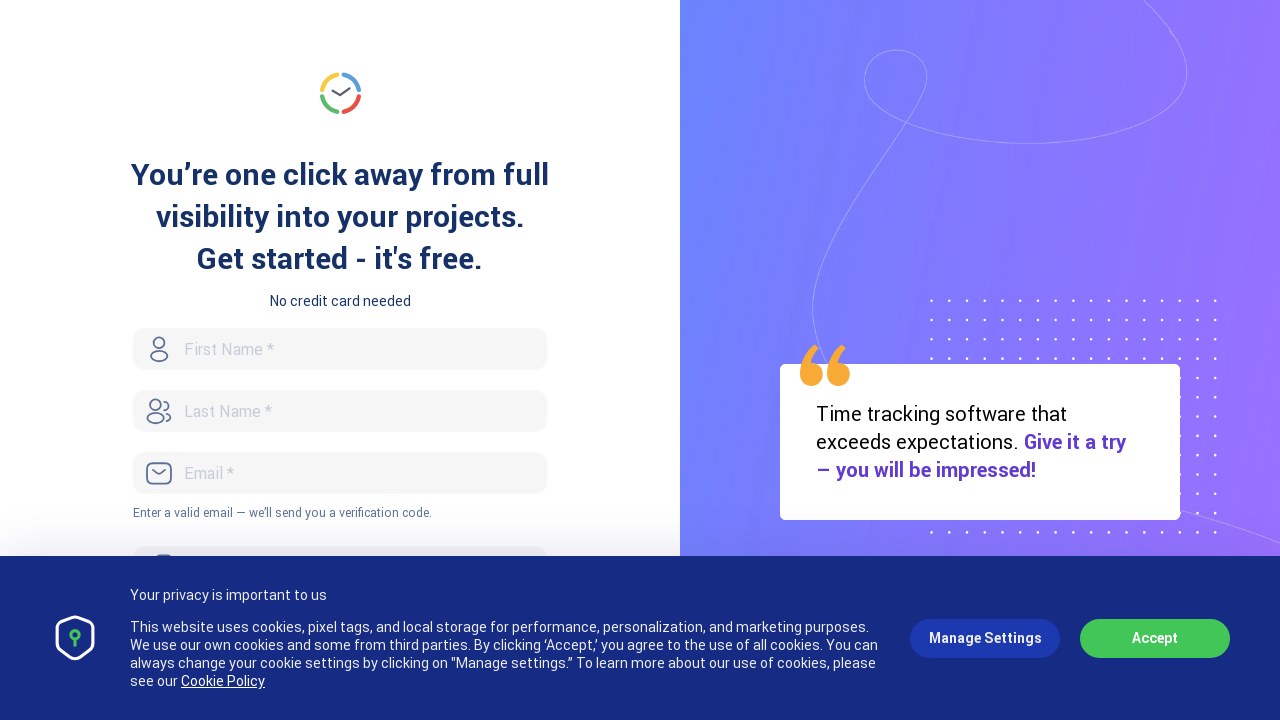

Clicked the first link element found on the page at (340, 93) on a >> nth=0
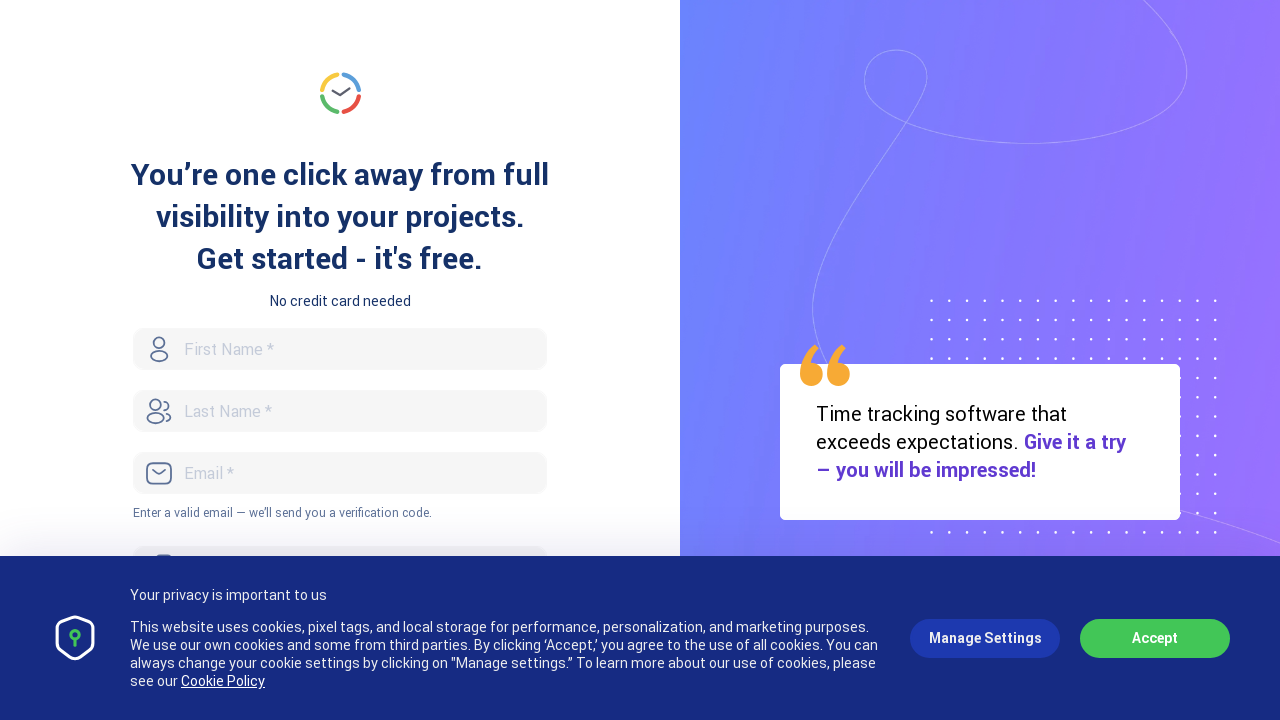

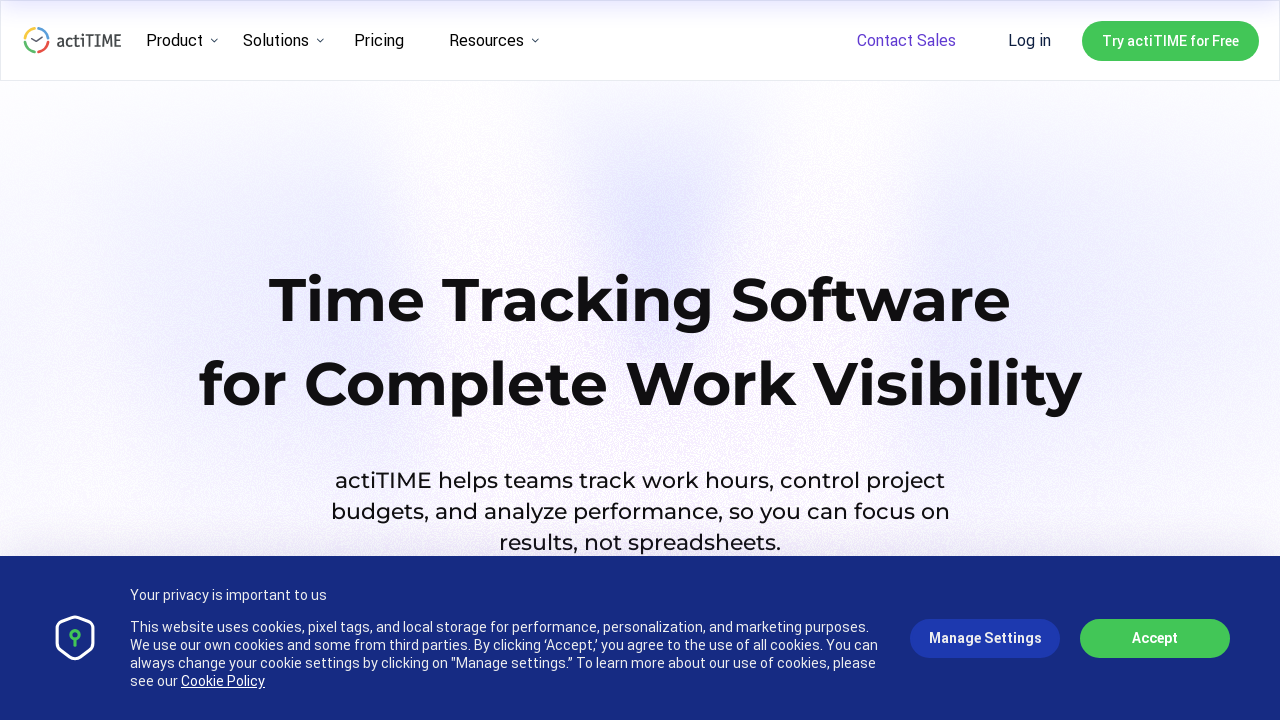